Navigates to the LMS homepage, clicks on My Account link, and verifies the login button is visible

Starting URL: https://alchemy.hguy.co/lms

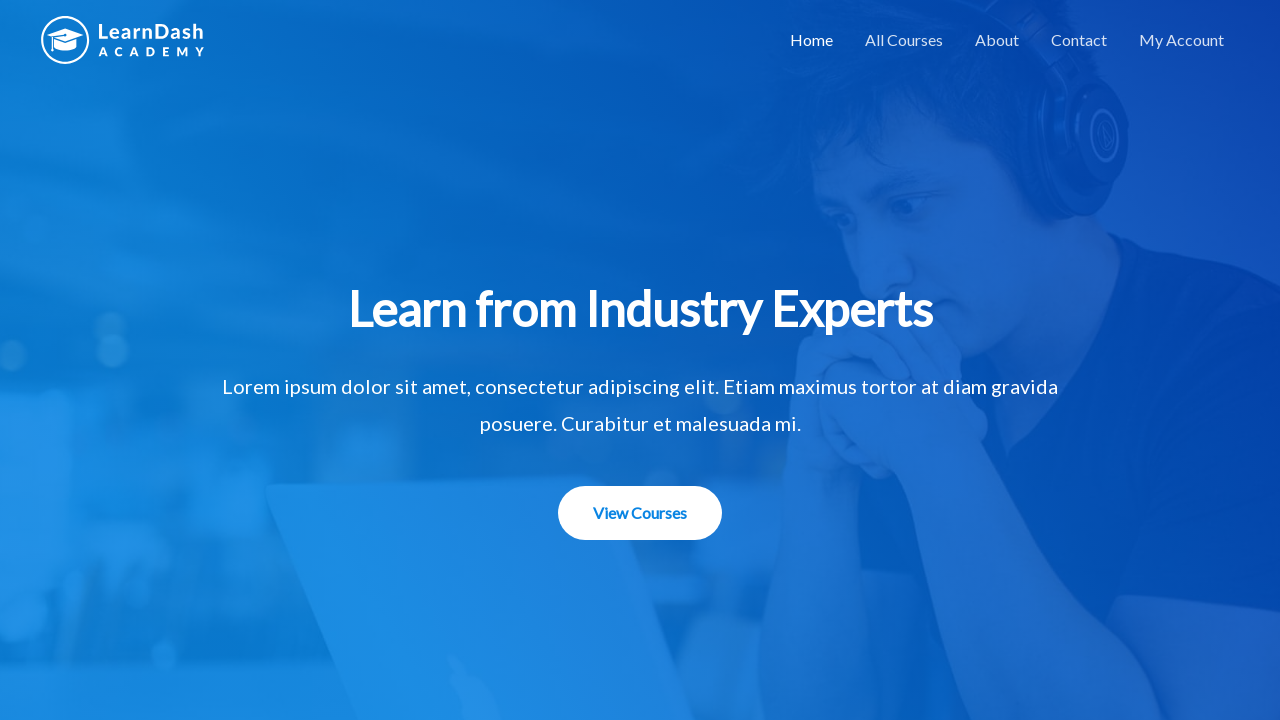

Navigated to LMS homepage at https://alchemy.hguy.co/lms
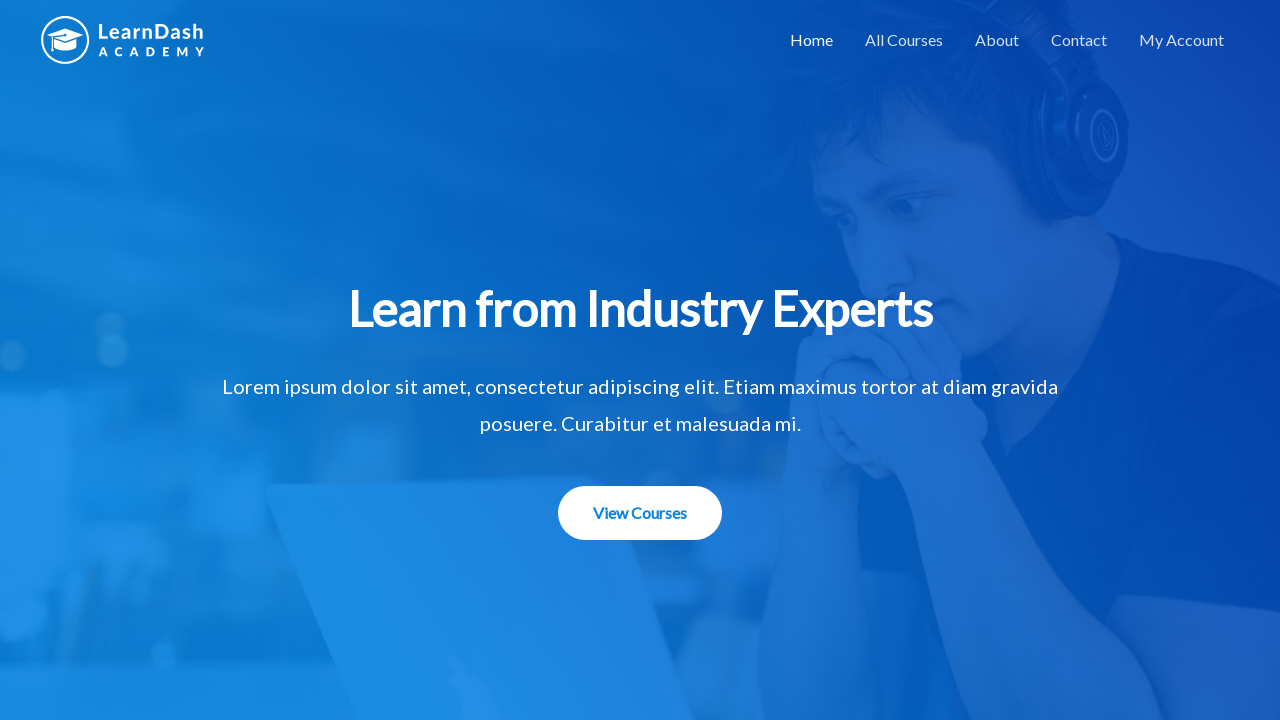

Clicked on My Account link at (1182, 40) on a:has-text('My Account')
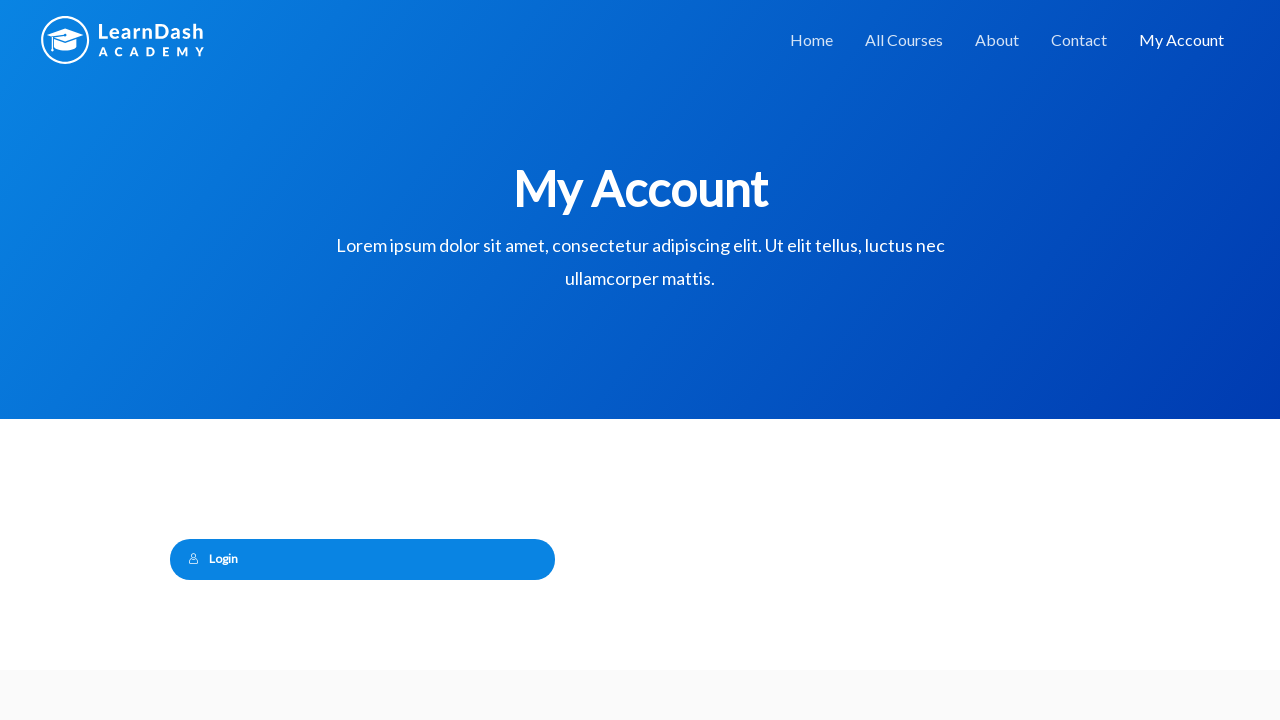

Login button is visible on My Account page
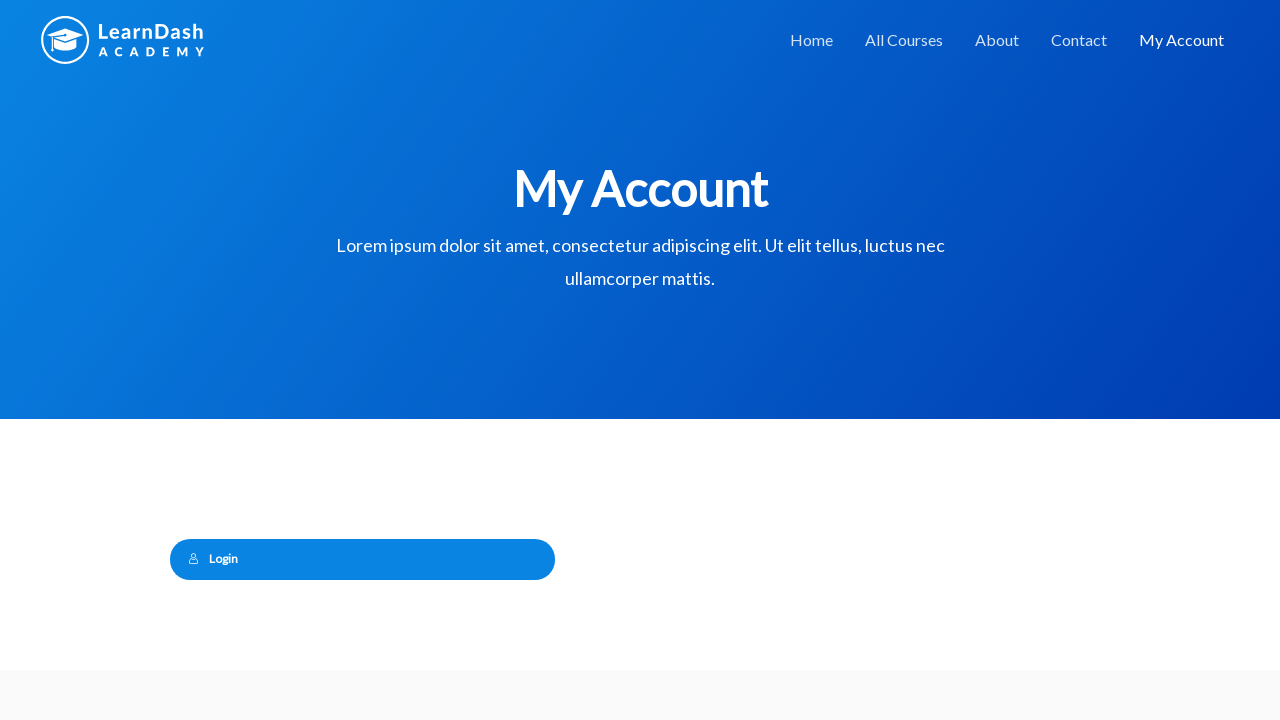

Clicked on Login button at (362, 560) on a:has-text('Login')
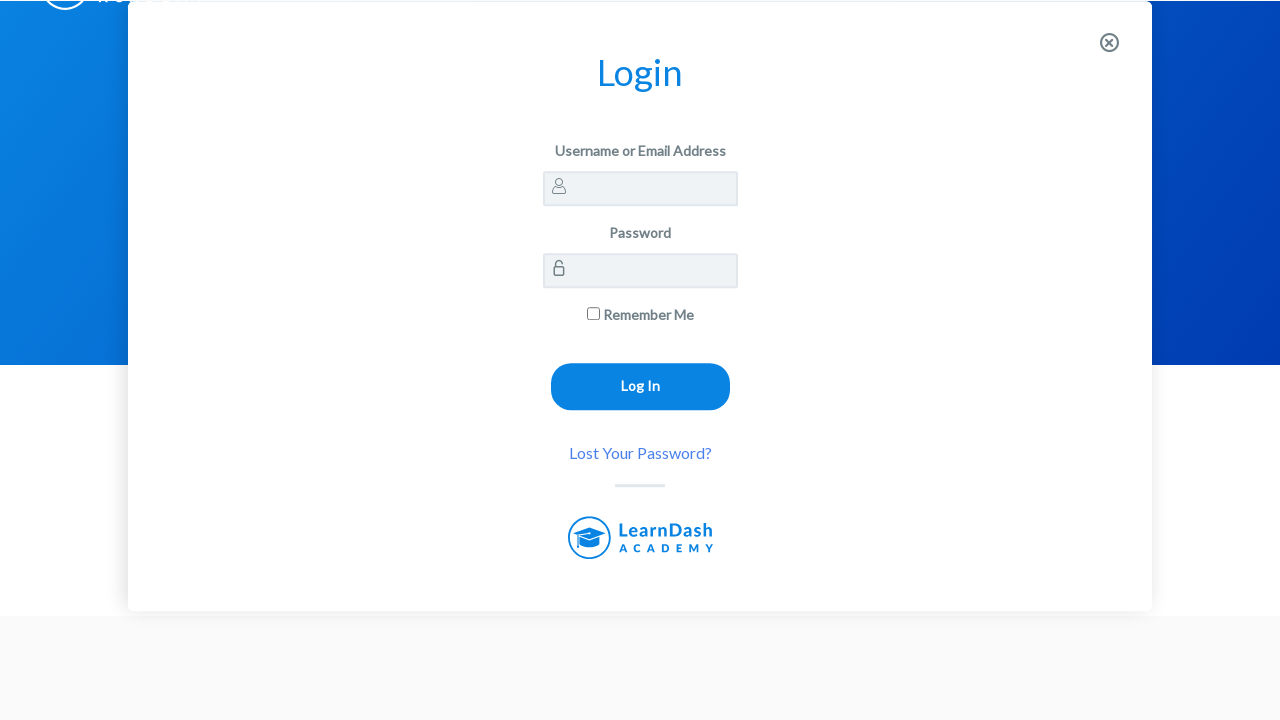

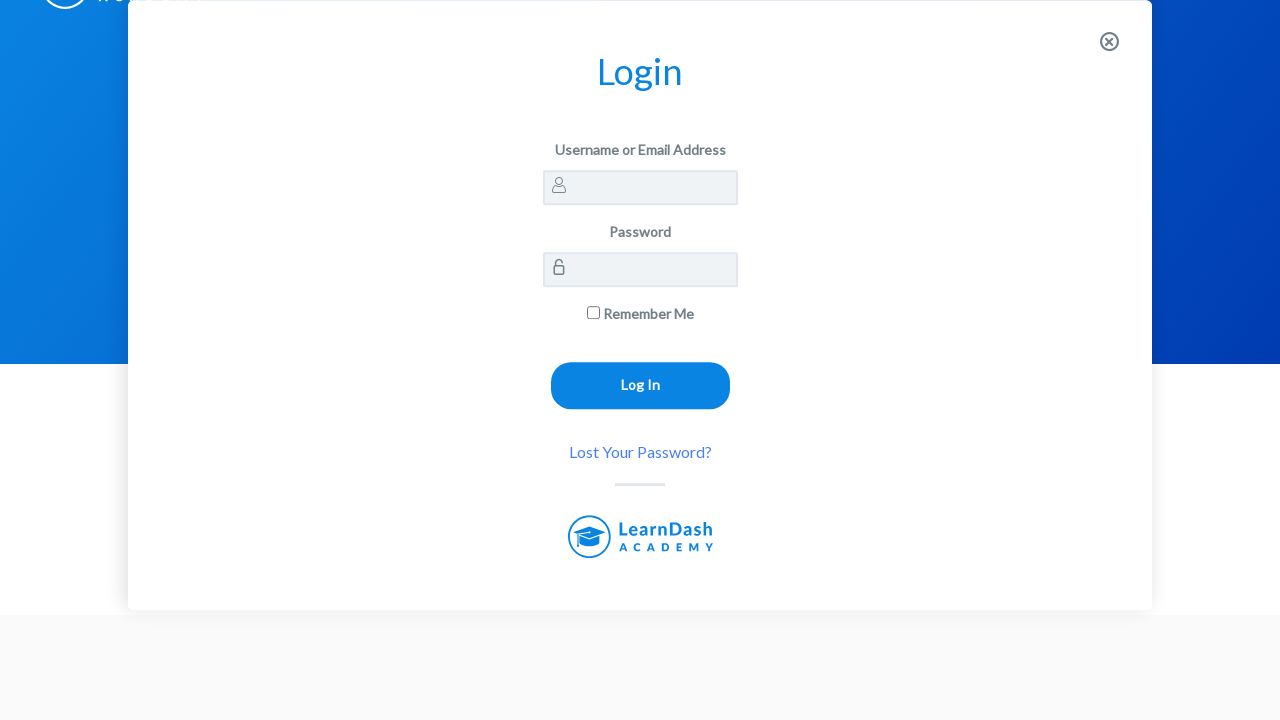